Tests link functionality on the DemoQA links page by clicking on a simple link element

Starting URL: https://demoqa.com/links

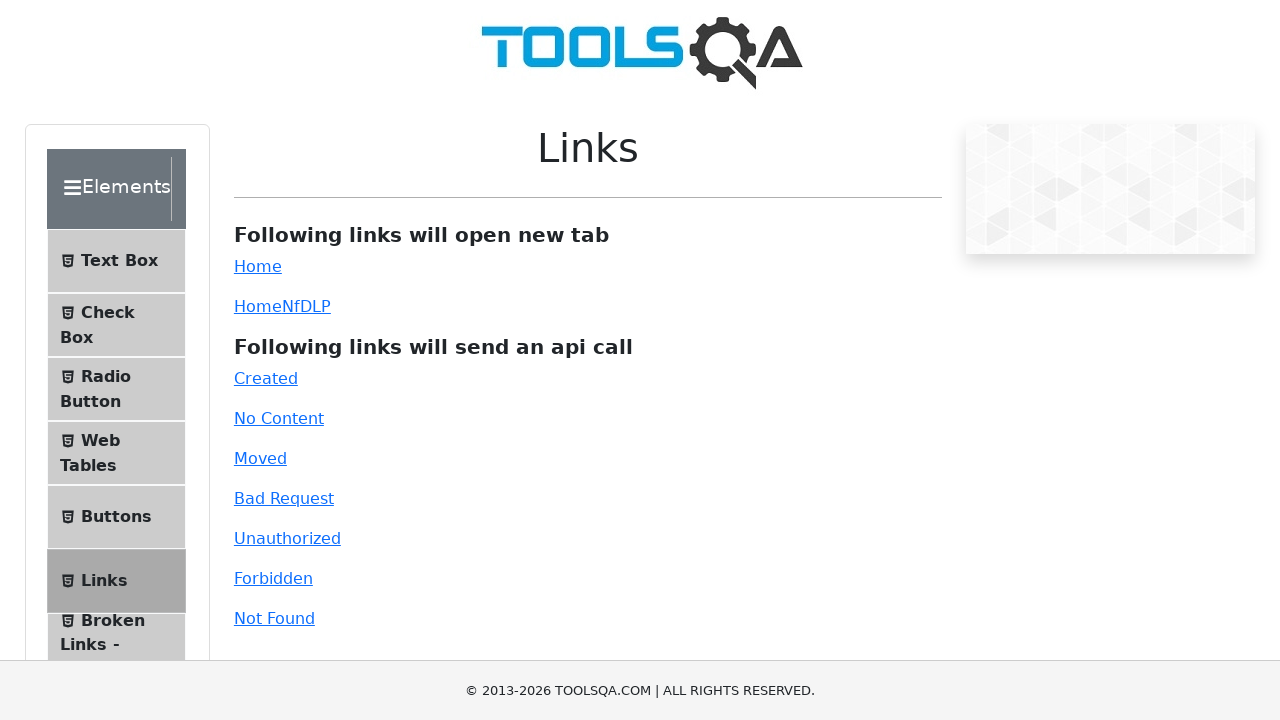

Clicked the simple link element on DemoQA links page at (258, 266) on #simpleLink
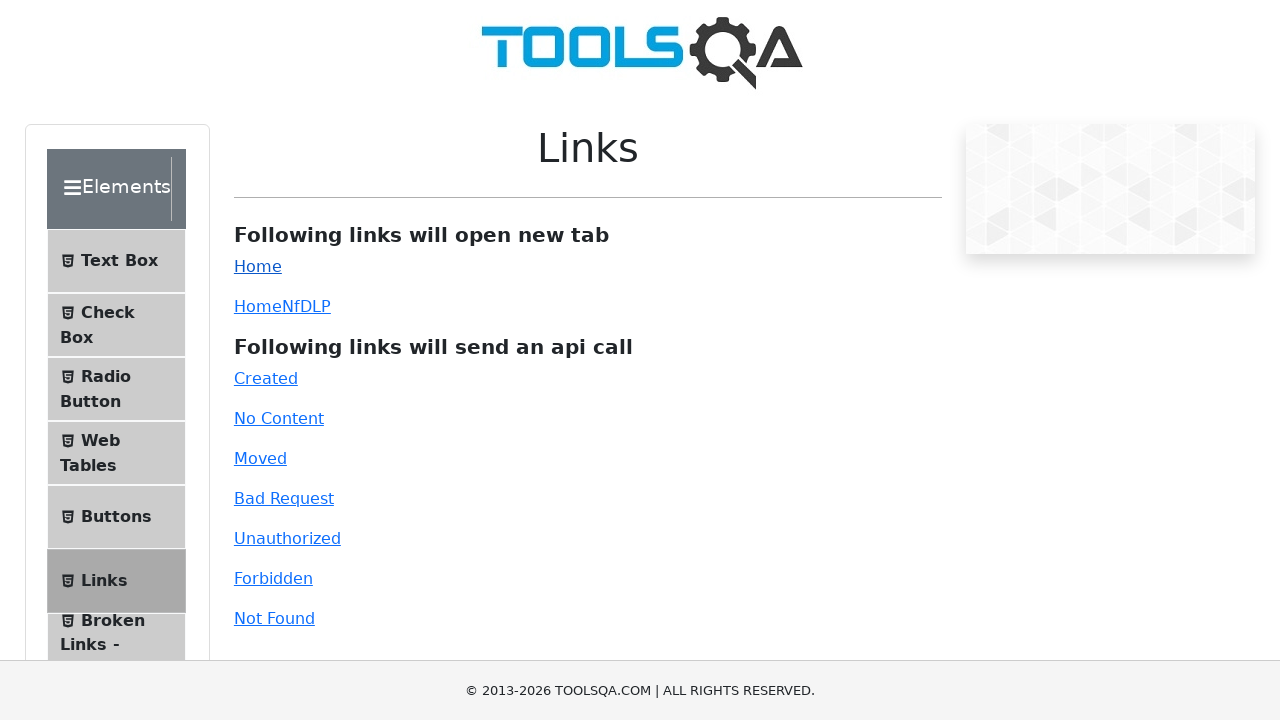

Waited for navigation to complete after clicking simple link
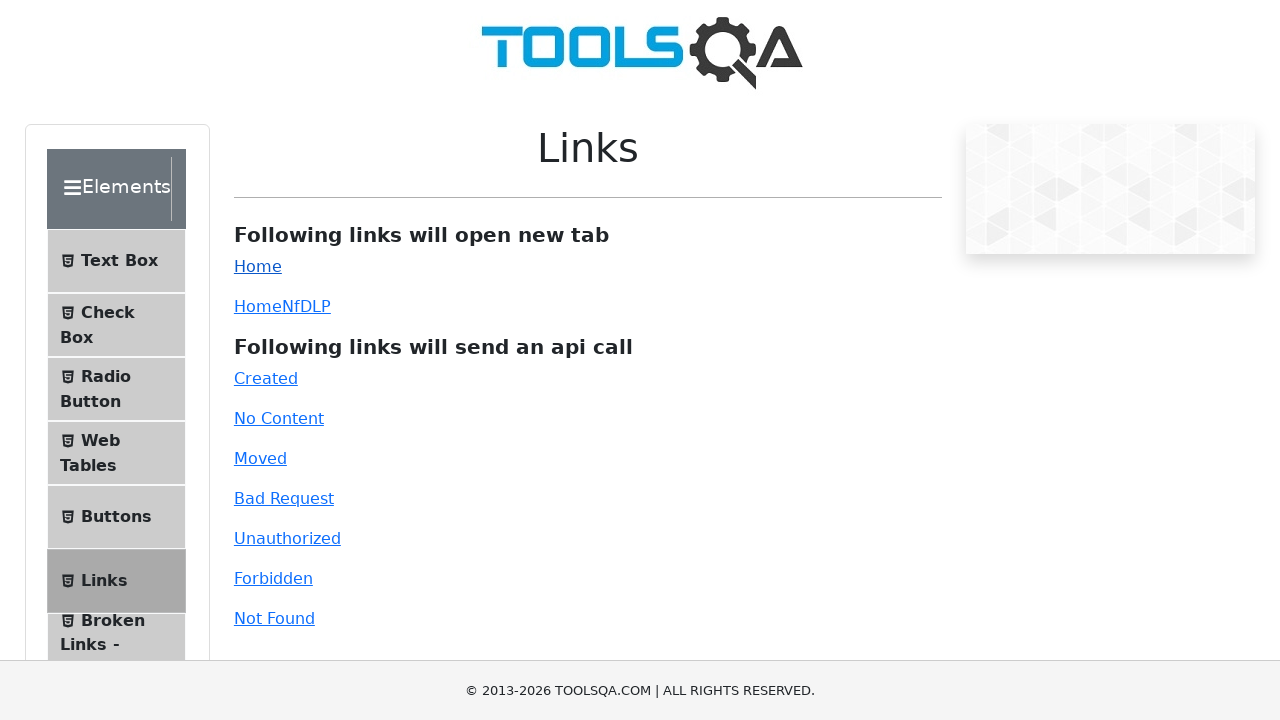

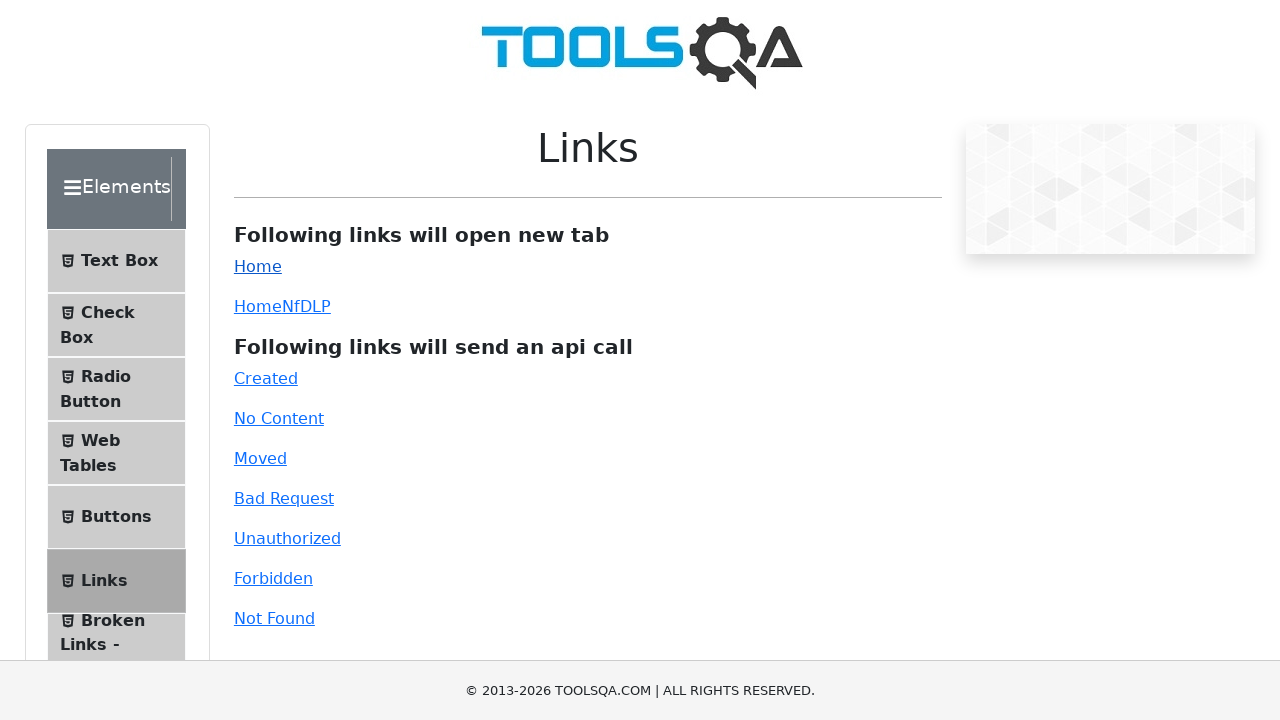